Tests DIV.cz search functionality by searching for "Prolhané krásky: Prvotní hřích" and verifying the results

Starting URL: https://div.cz/

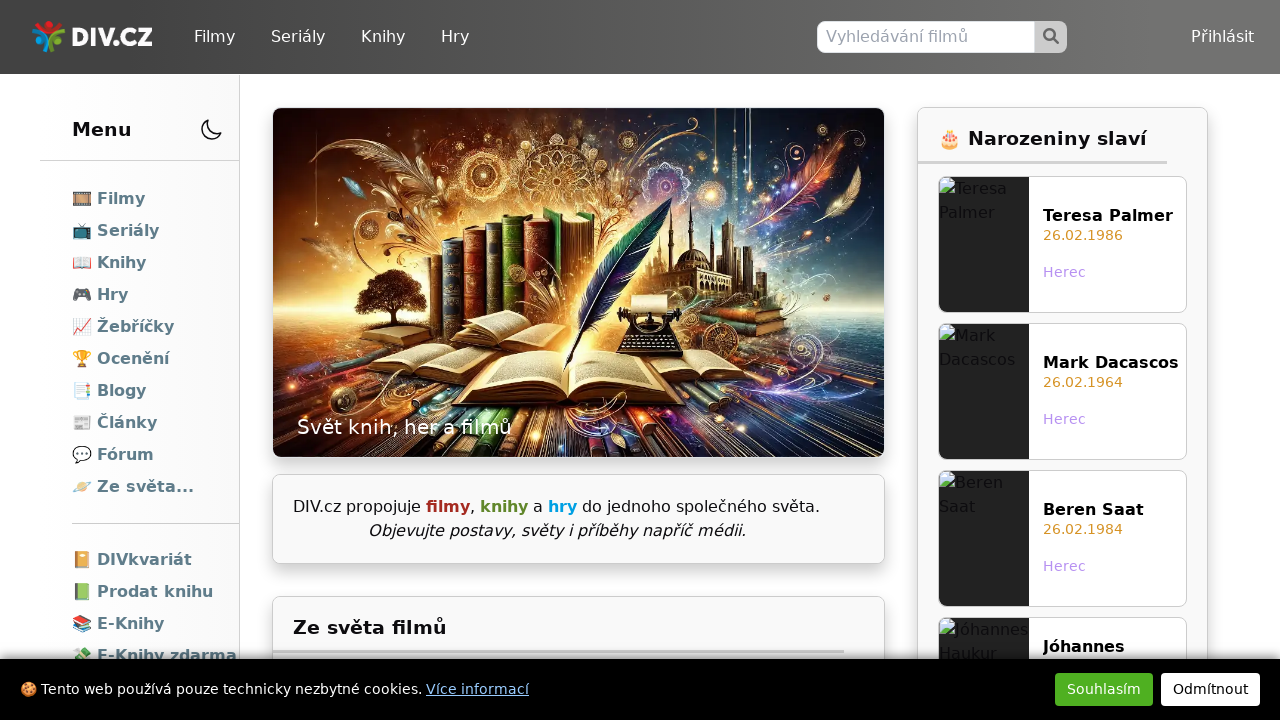

Waited for search input field to be visible
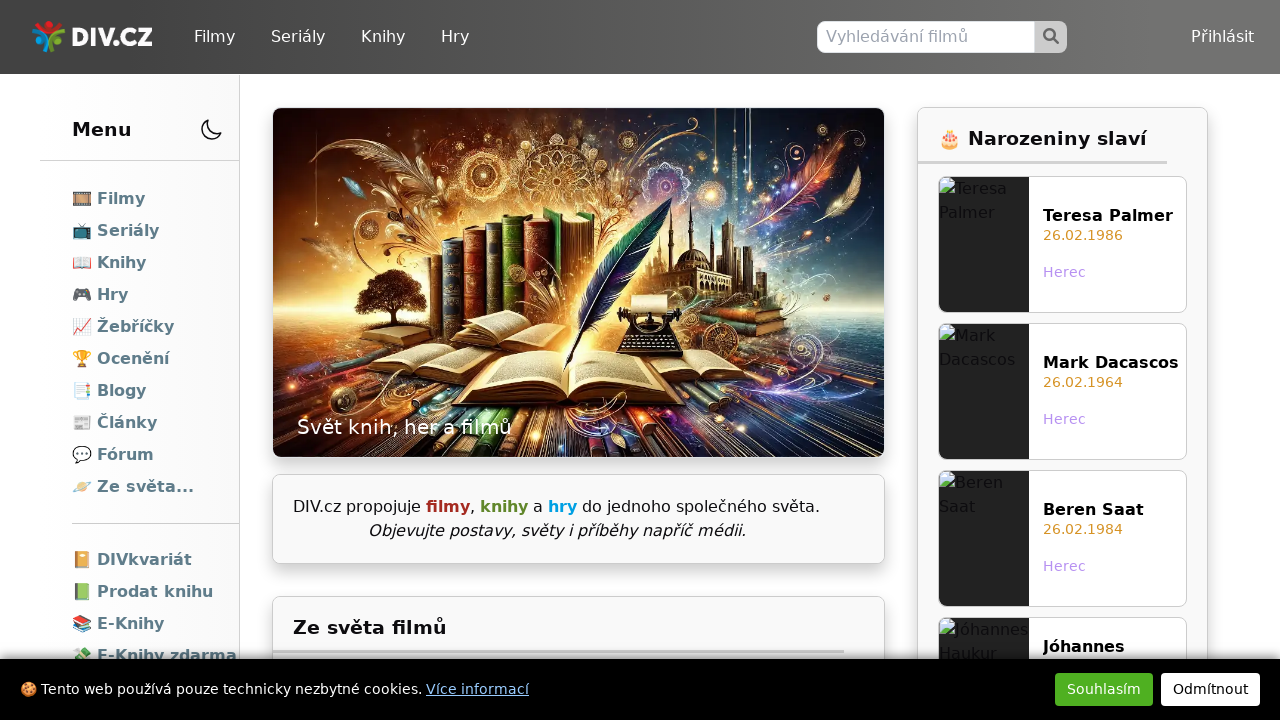

Filled search field with 'Prolhané krásky: Prvotní hřích' on input[name='q']
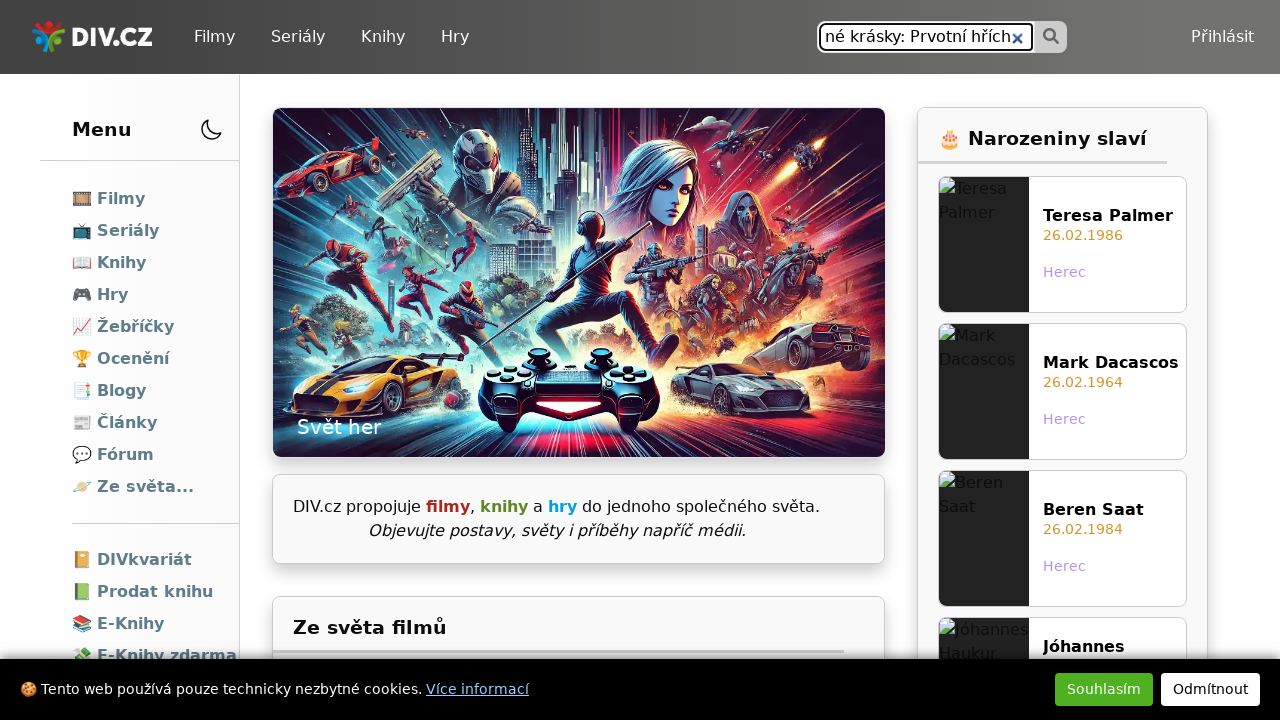

Pressed Enter to submit search query on input[name='q']
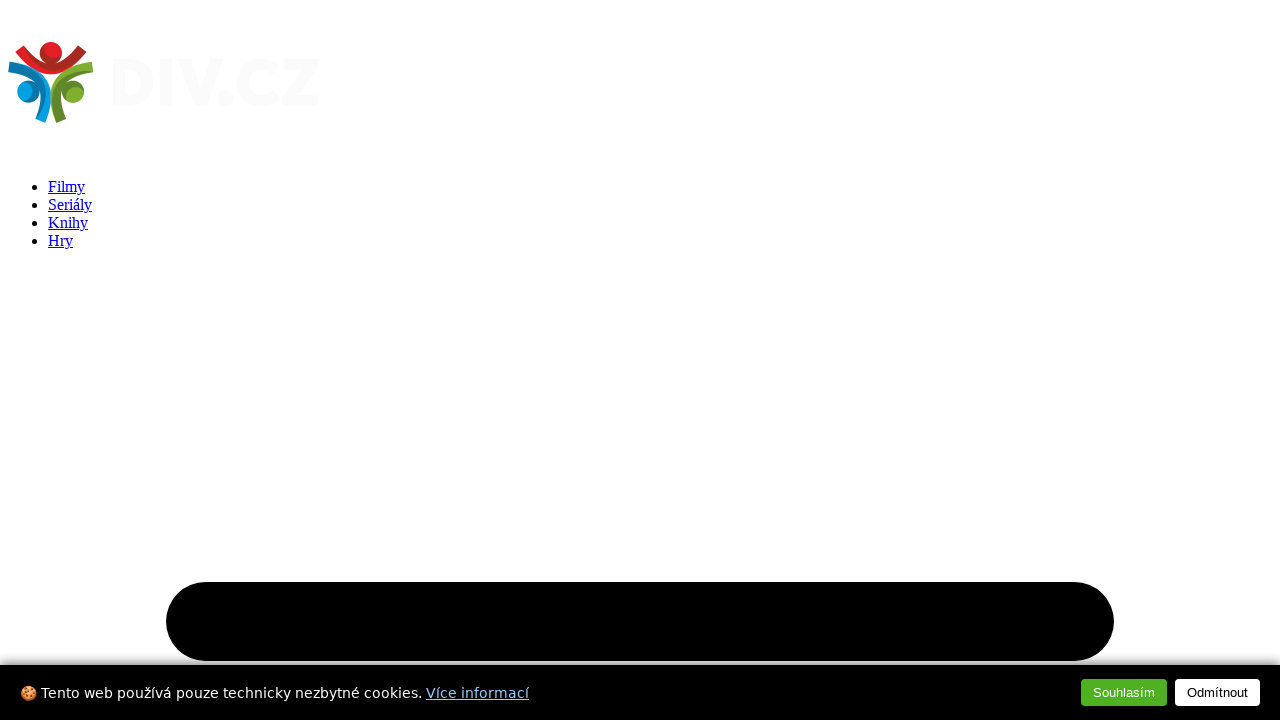

Verified search results loaded with 'Prolhané krásky: Prvotní hřích' text
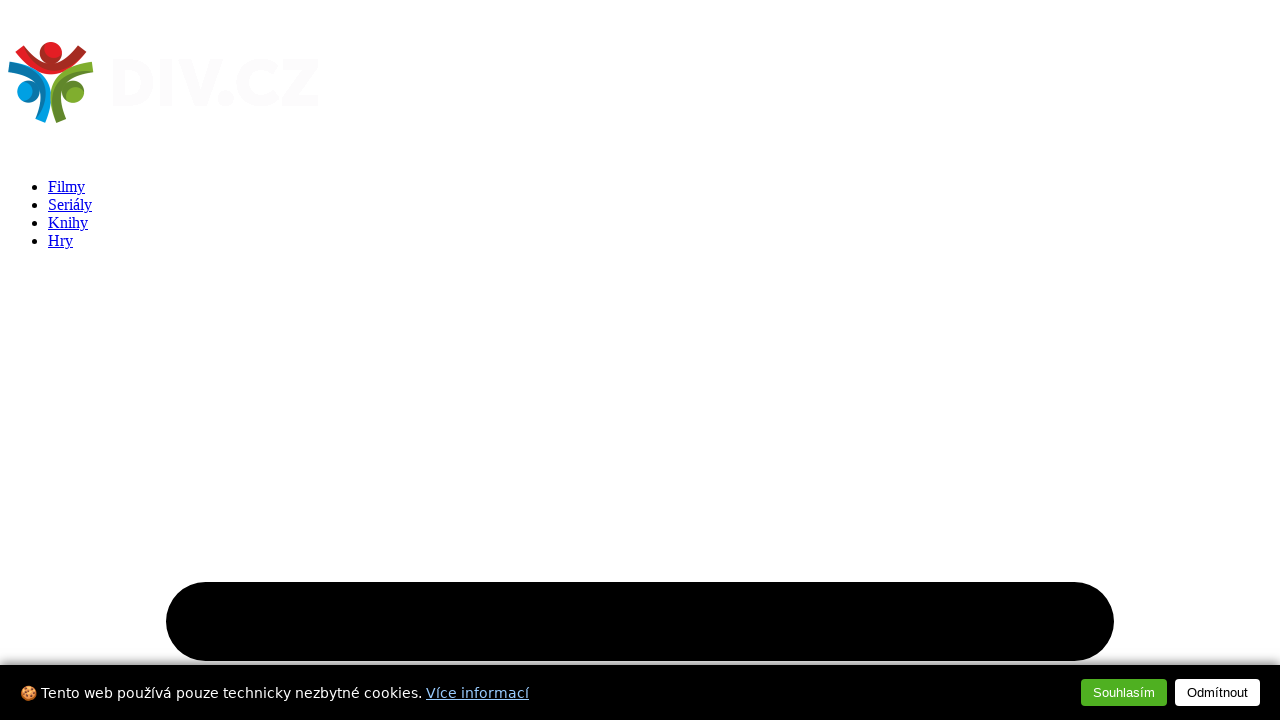

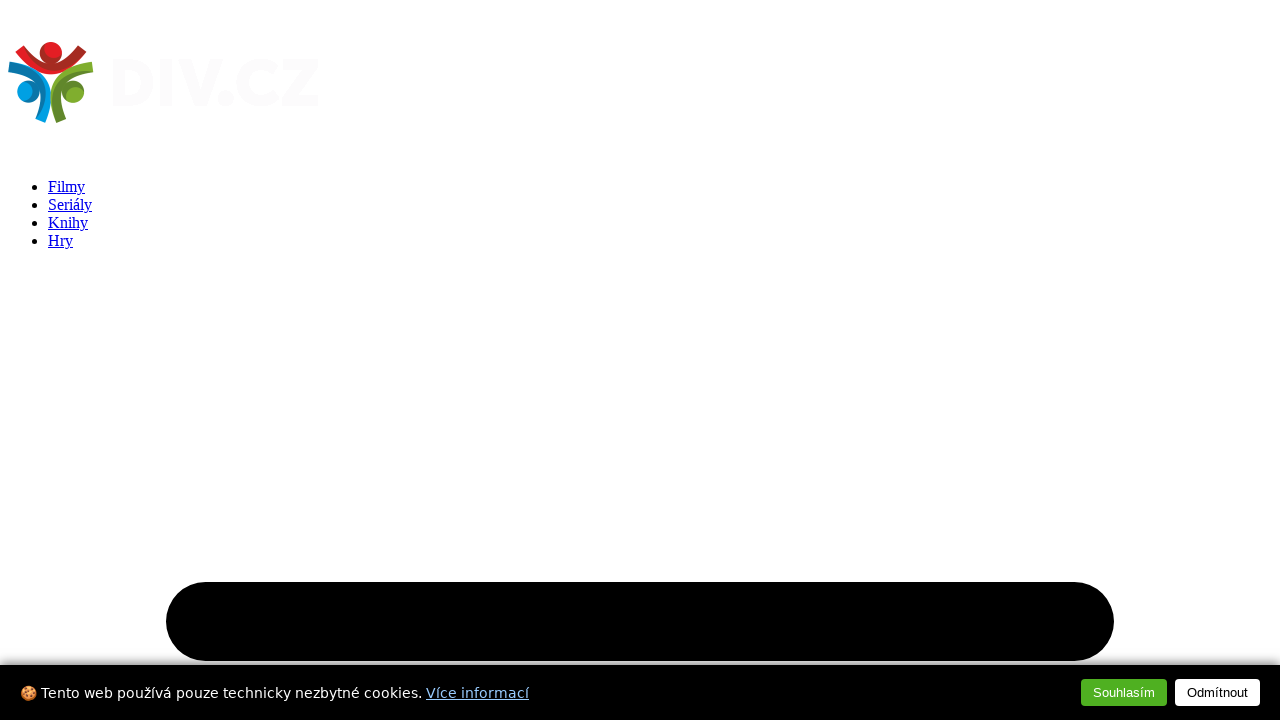